Tests console error logging by clicking a button that triggers a console.error message

Starting URL: https://www.selenium.dev/selenium/web/bidi/logEntryAdded.html

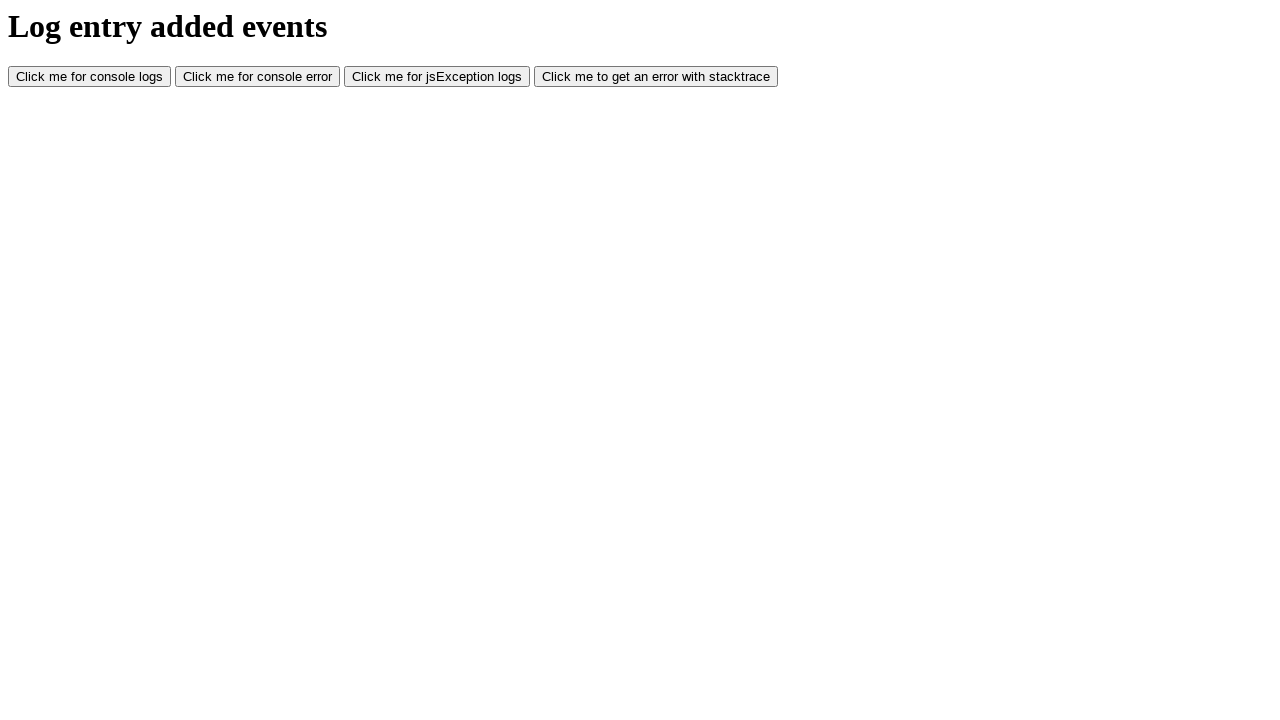

Clicked the console error button to trigger console.error message at (258, 77) on #consoleError
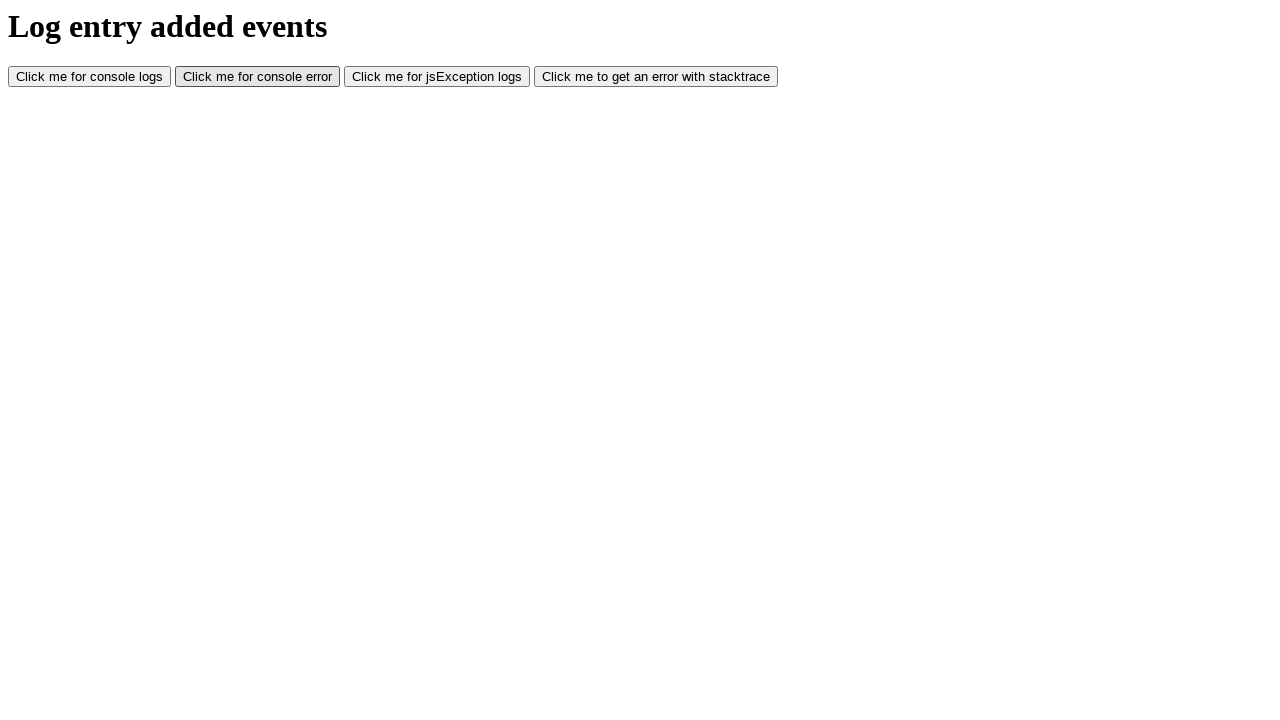

Waited 500ms for console event to fire
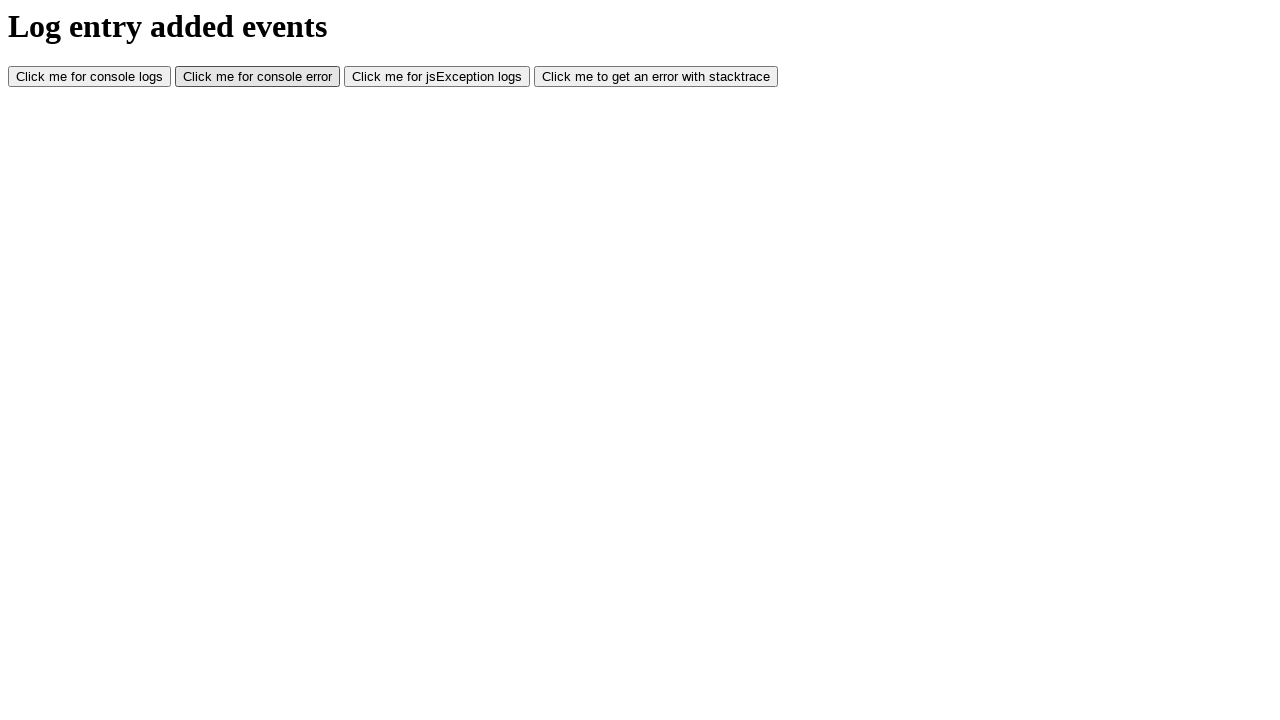

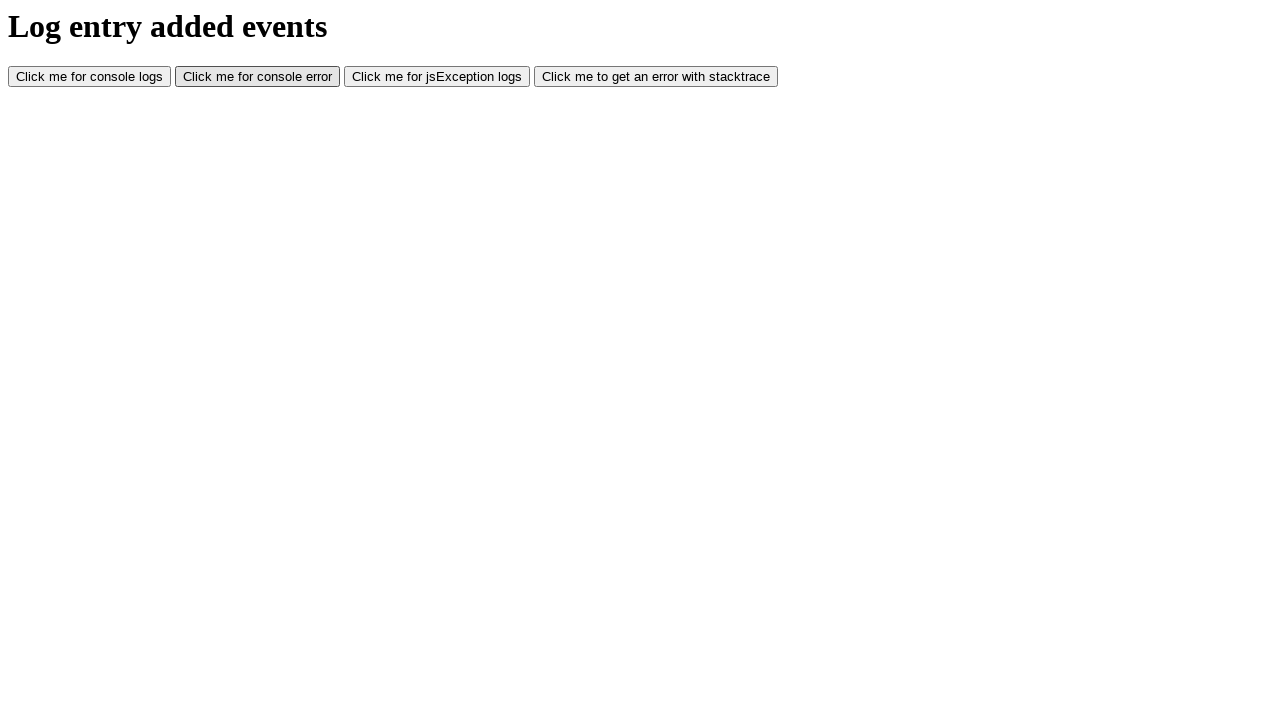